Navigates to the EU Clinical Trials Register search page and clicks the download/export button to initiate a data export.

Starting URL: https://www.clinicaltrialsregister.eu/ctr-search/search?query=

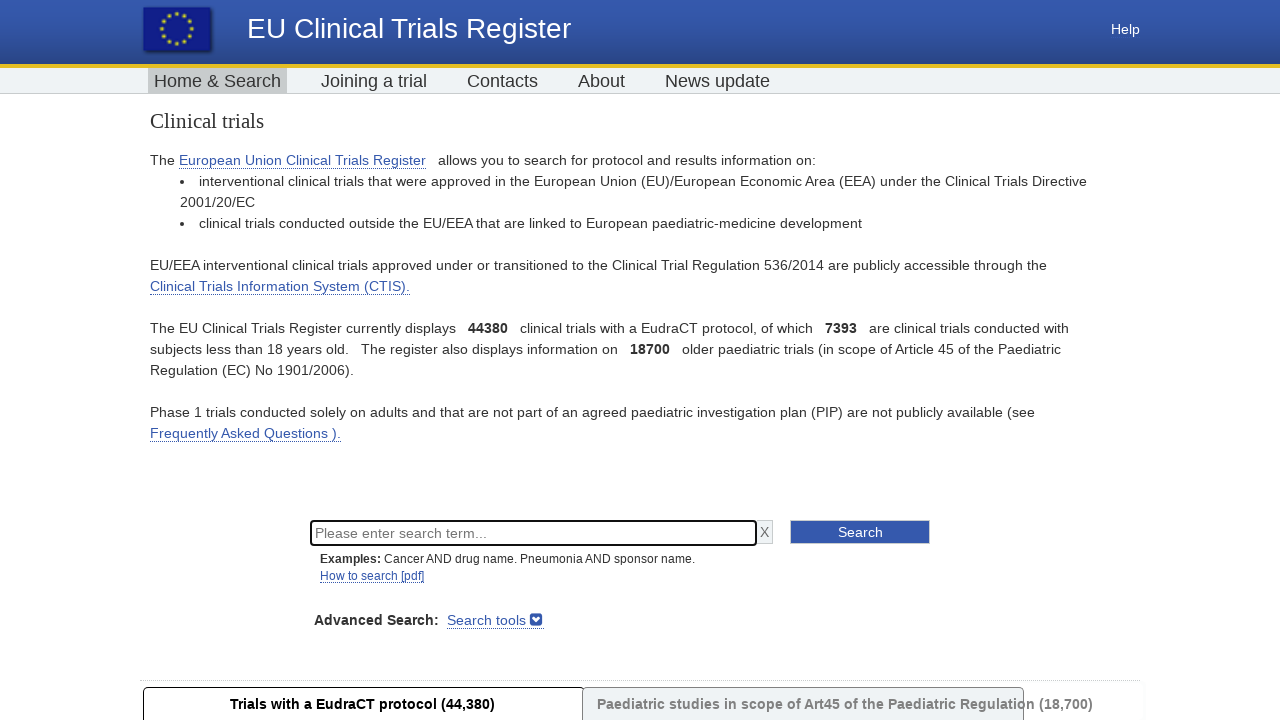

Waited for download/export button to become visible
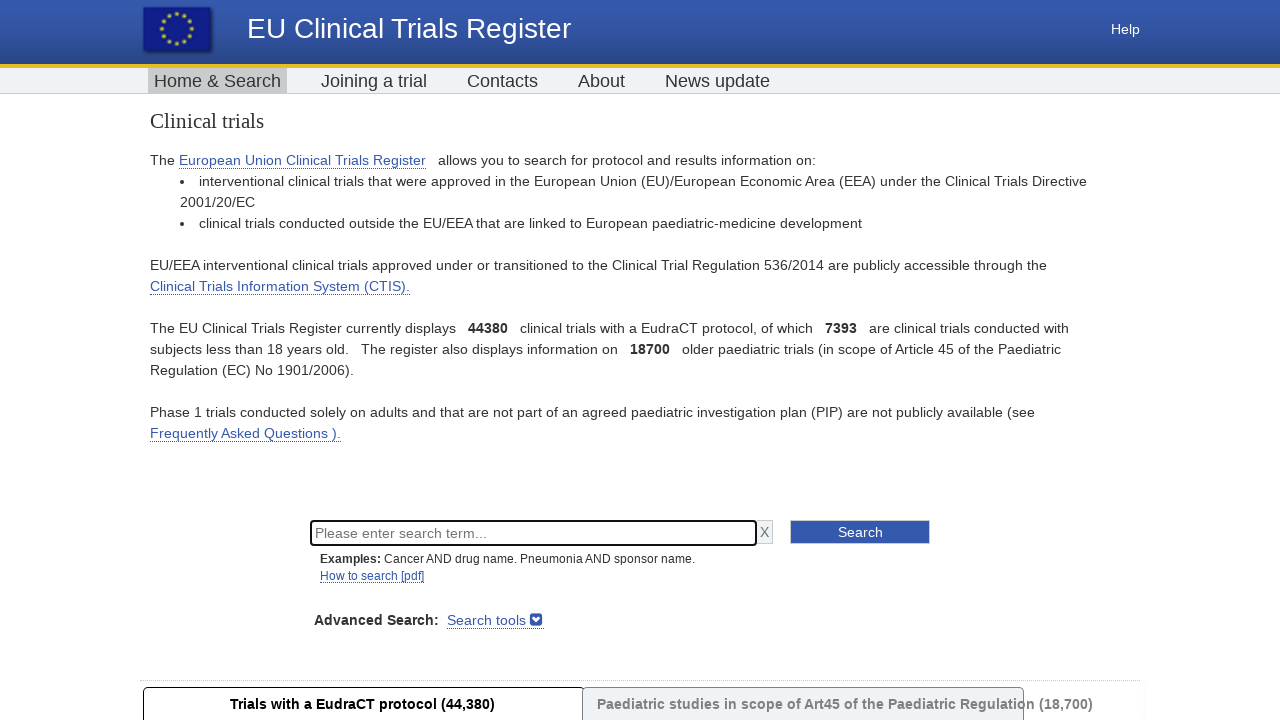

Clicked the download/export button to initiate CSV data export at (1067, 360) on xpath=//*[@id='submit-download']
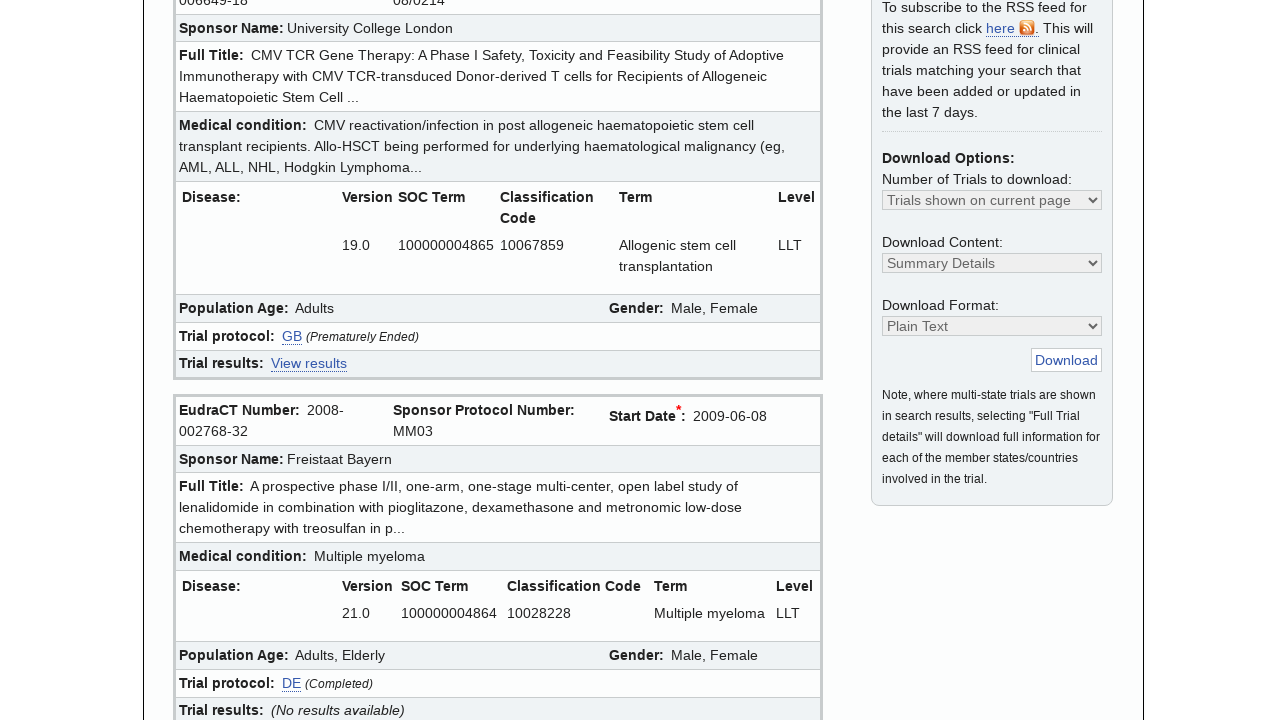

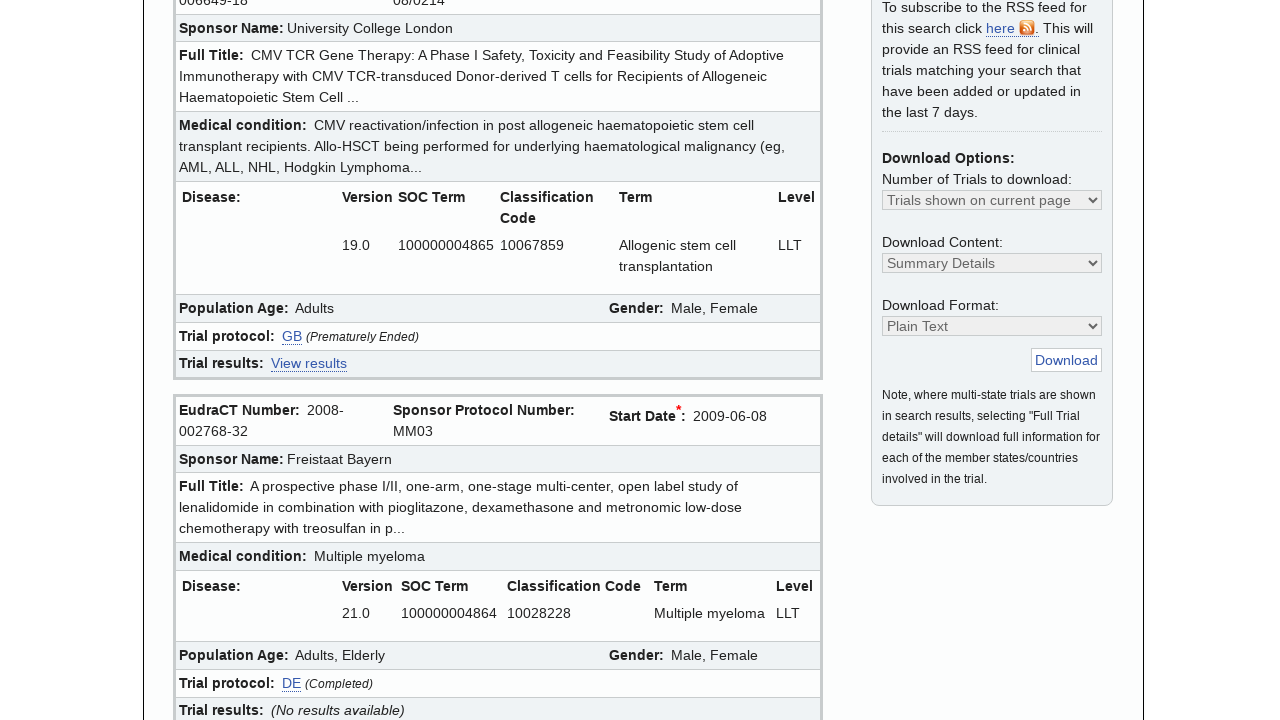